Navigates to the OrangeHRM demo dashboard URL and verifies the page title is accessible. The page will likely redirect to login if not authenticated, but the test simply captures whatever title is displayed.

Starting URL: https://opensource-demo.orangehrmlive.com/web/index.php/dashboard/index

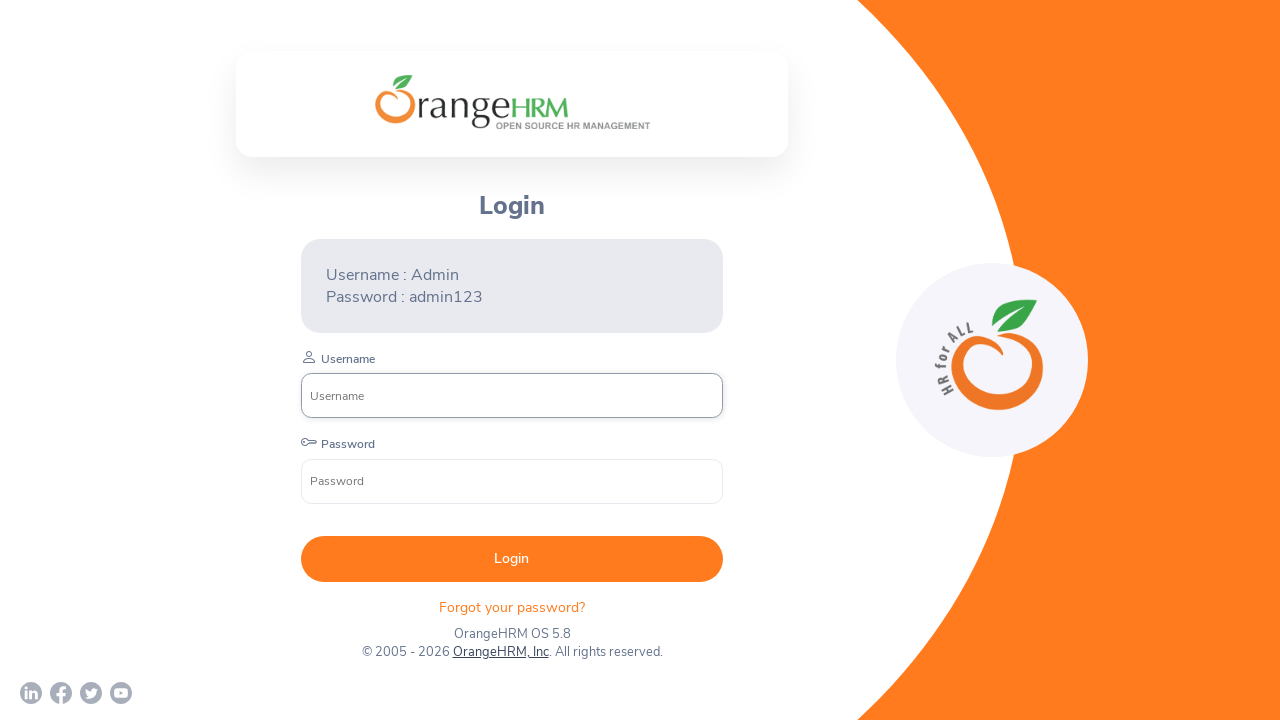

Retrieved page title
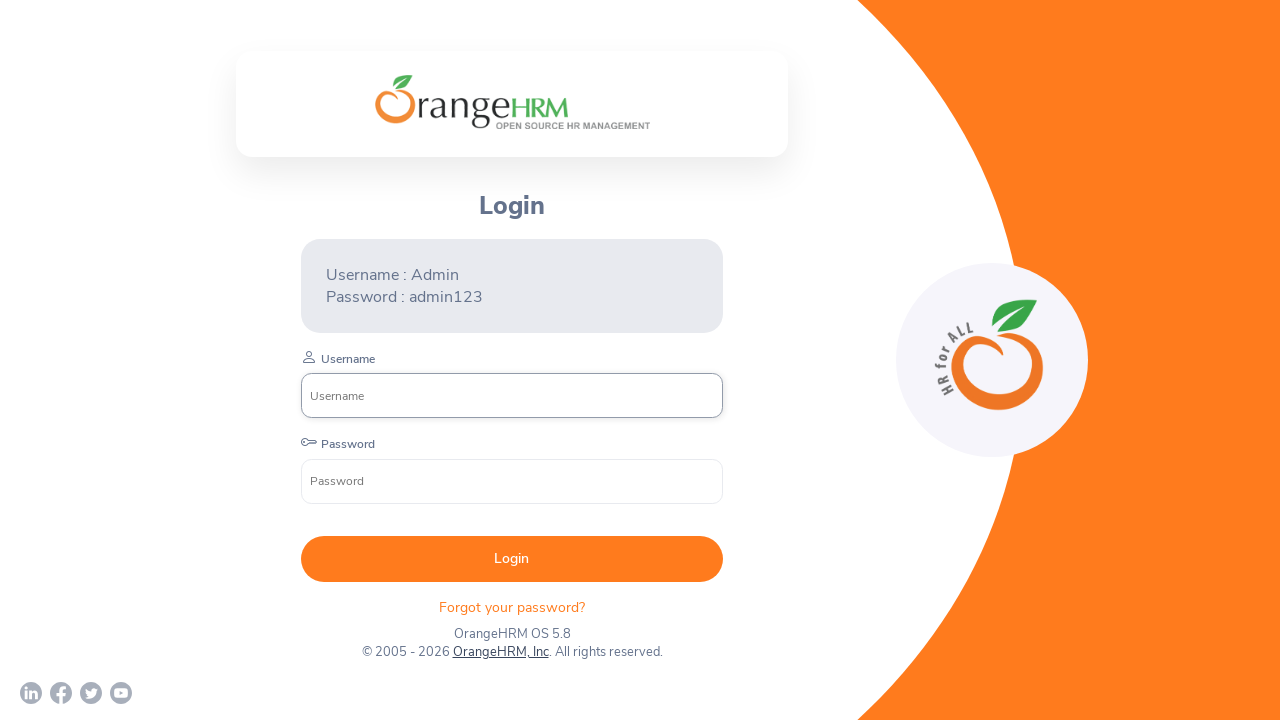

Printed page title: OrangeHRM
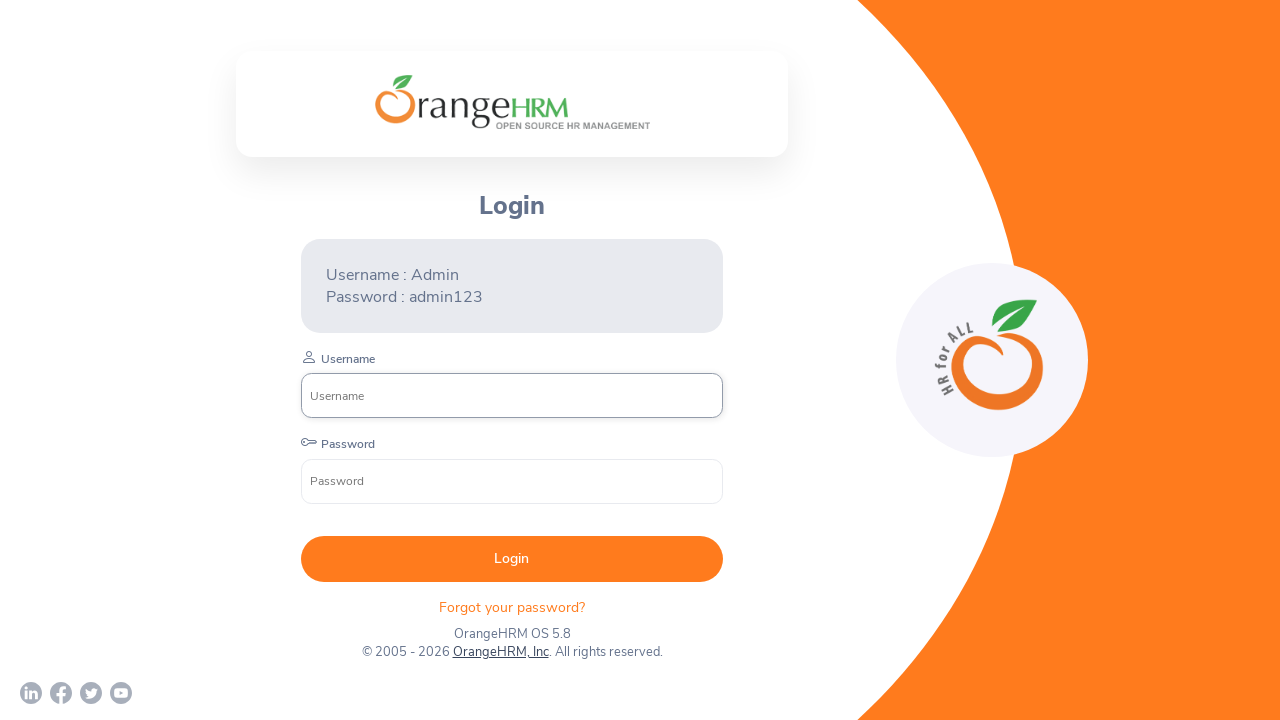

Waited 2 seconds to observe the page
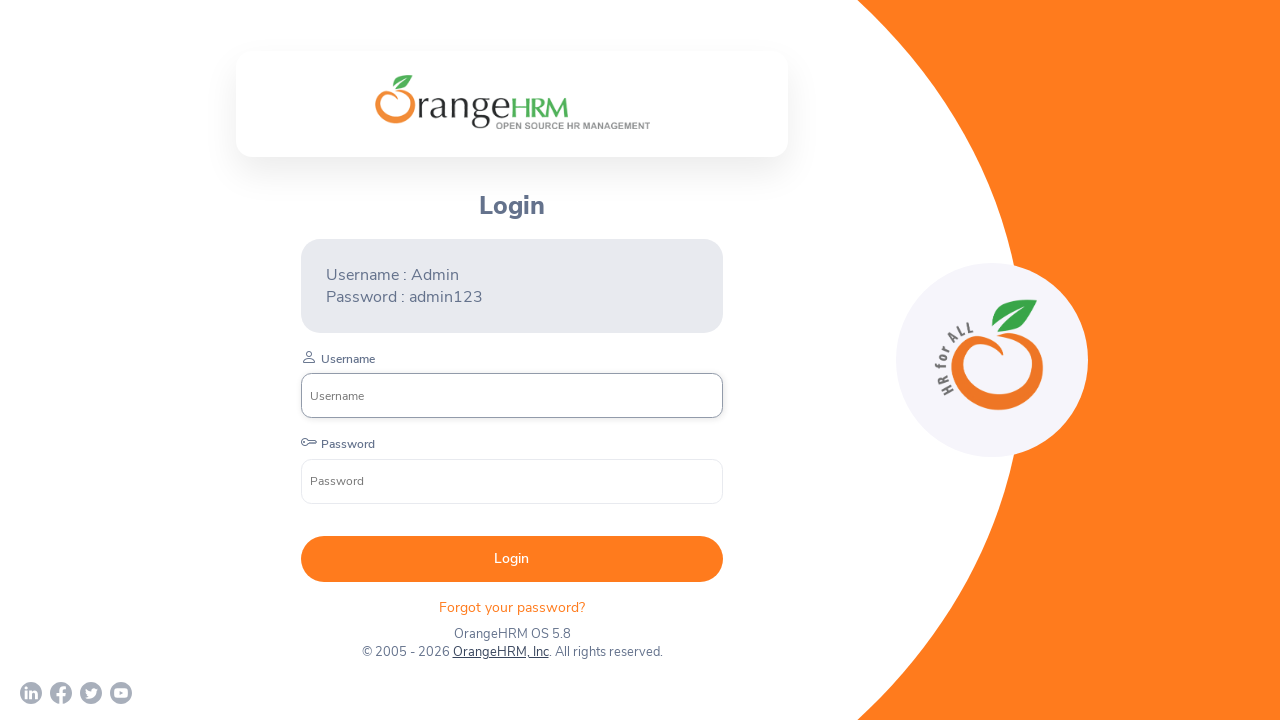

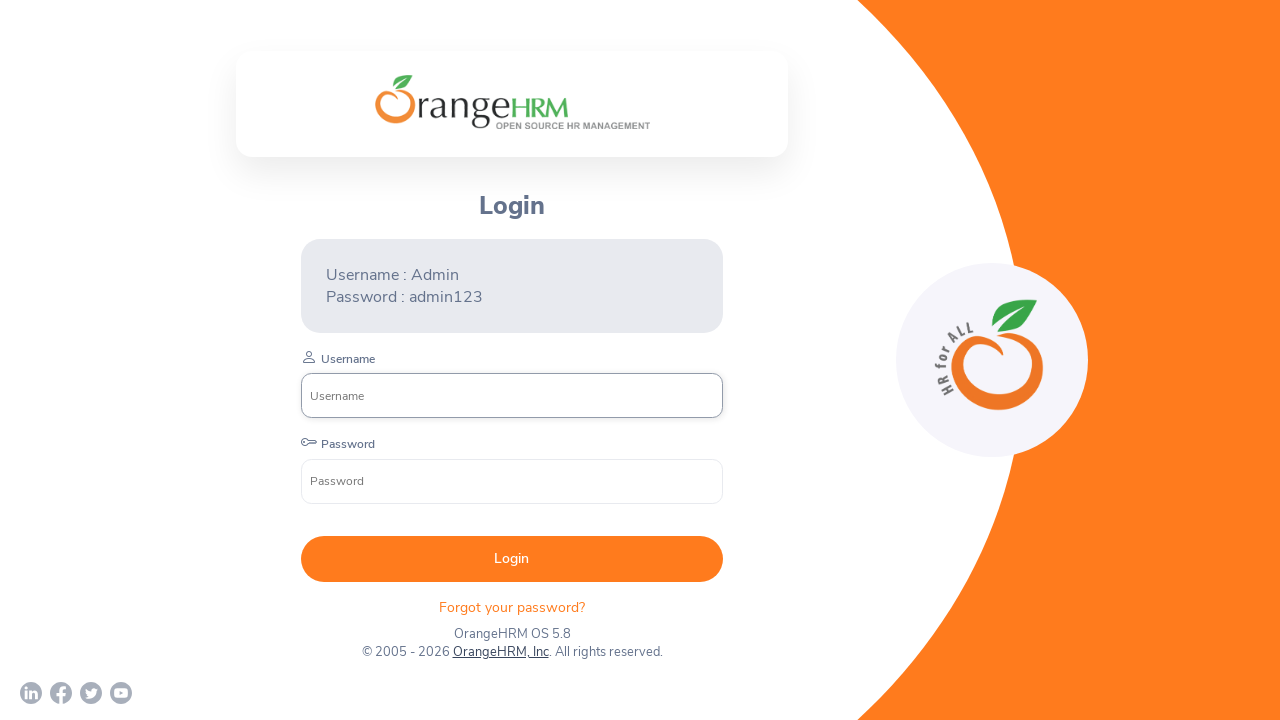